Tests jQuery UI datepicker functionality by selecting a specific date through navigation and direct date selection

Starting URL: https://jqueryui.com/datepicker/

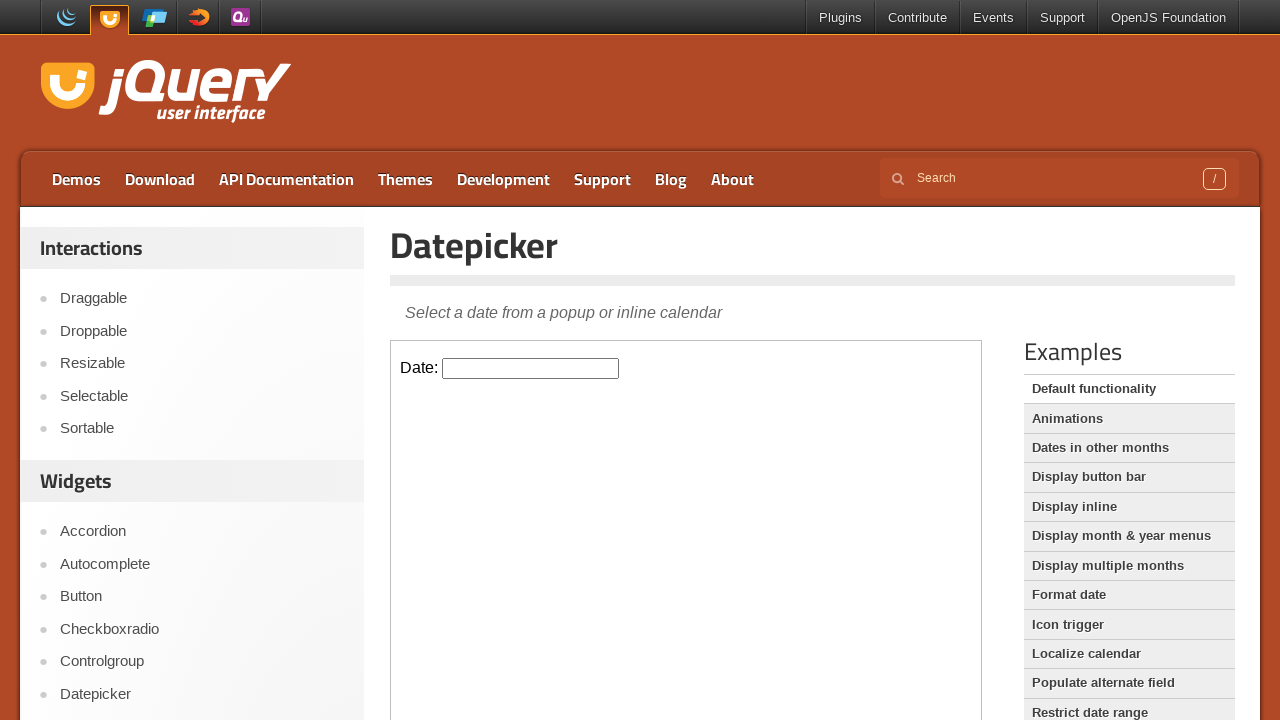

Located the iframe containing the datepicker
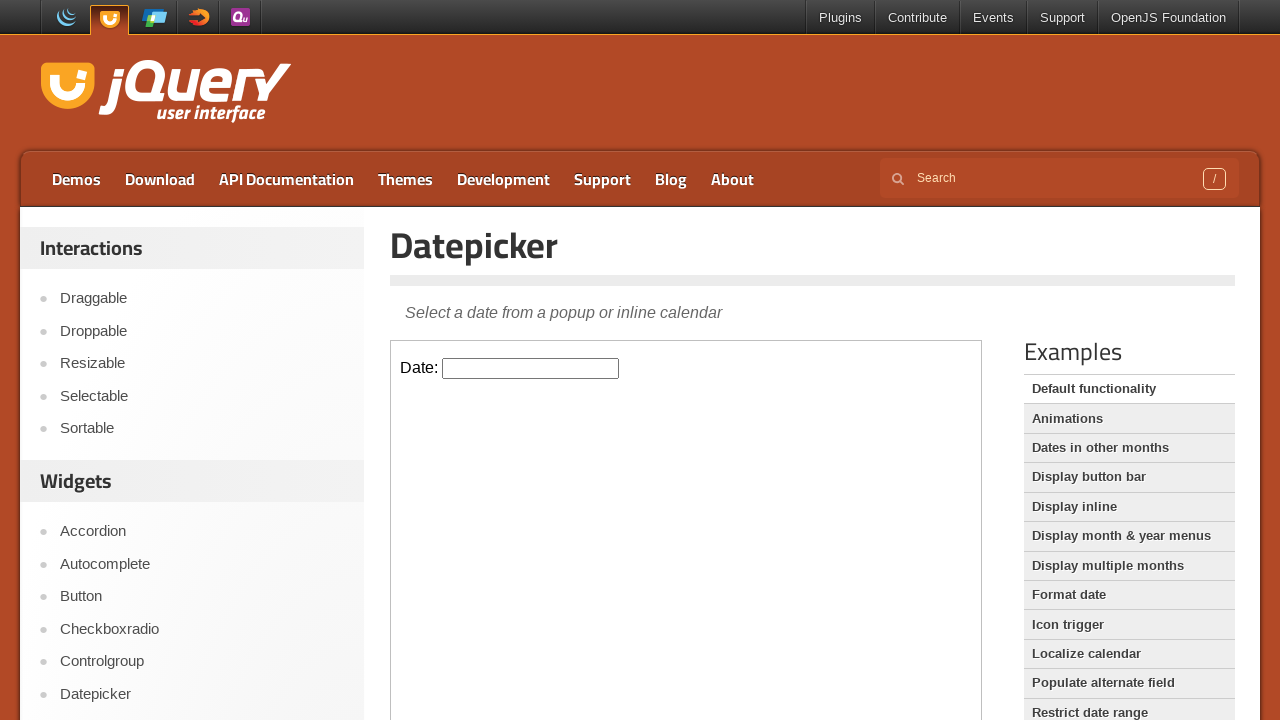

Located the datepicker input field
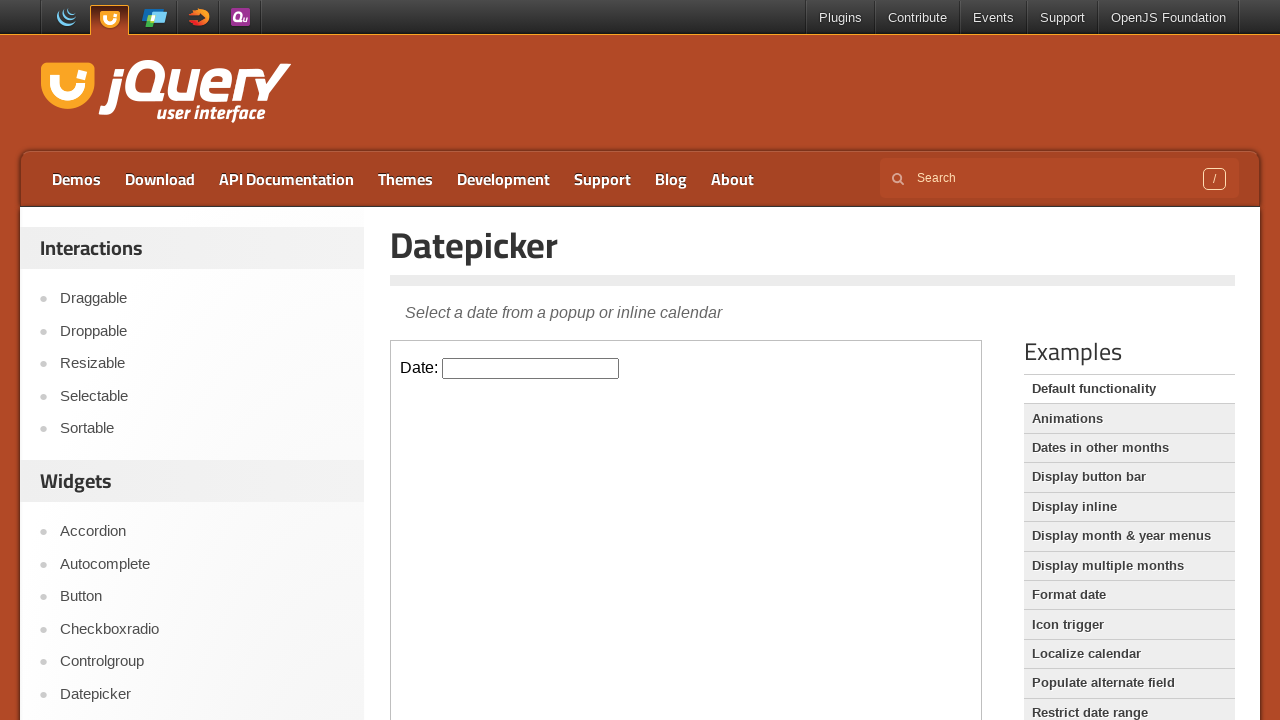

Clicked on datepicker input to open the calendar at (531, 368) on iframe >> nth=0 >> internal:control=enter-frame >> #datepicker
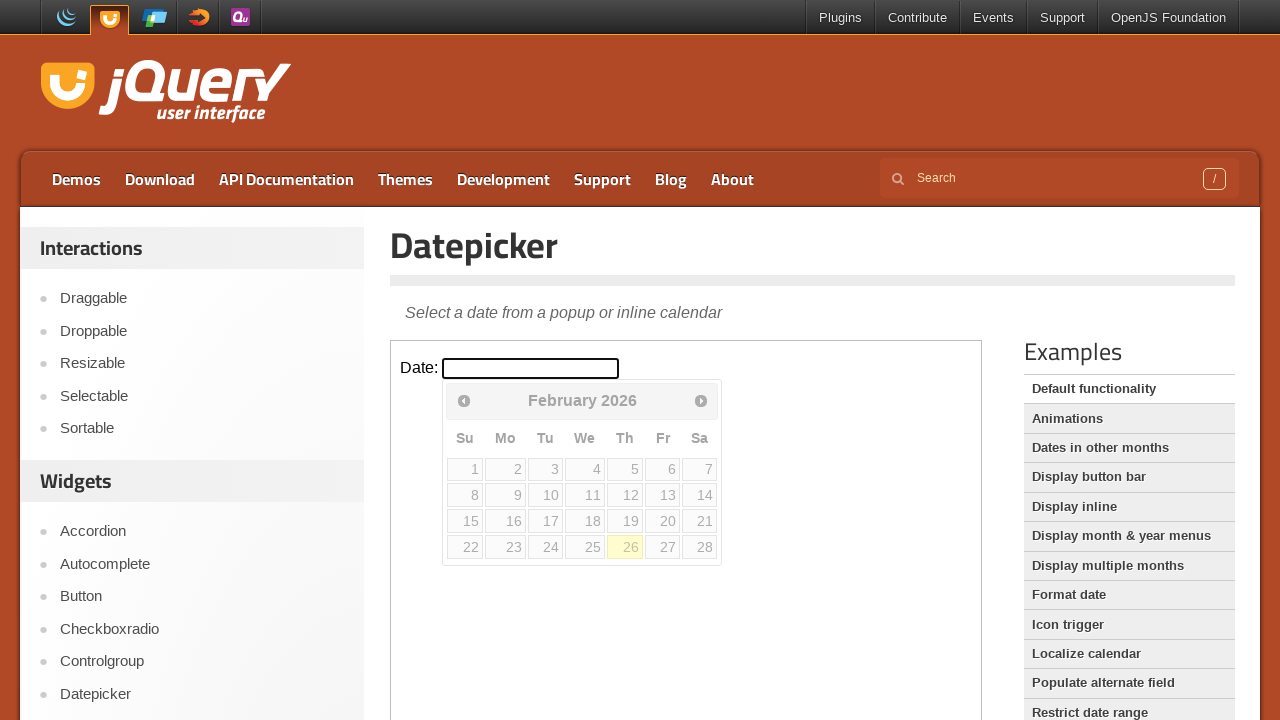

Selected the 15th day from the current month view at (465, 521) on iframe >> nth=0 >> internal:control=enter-frame >> a:text('15')
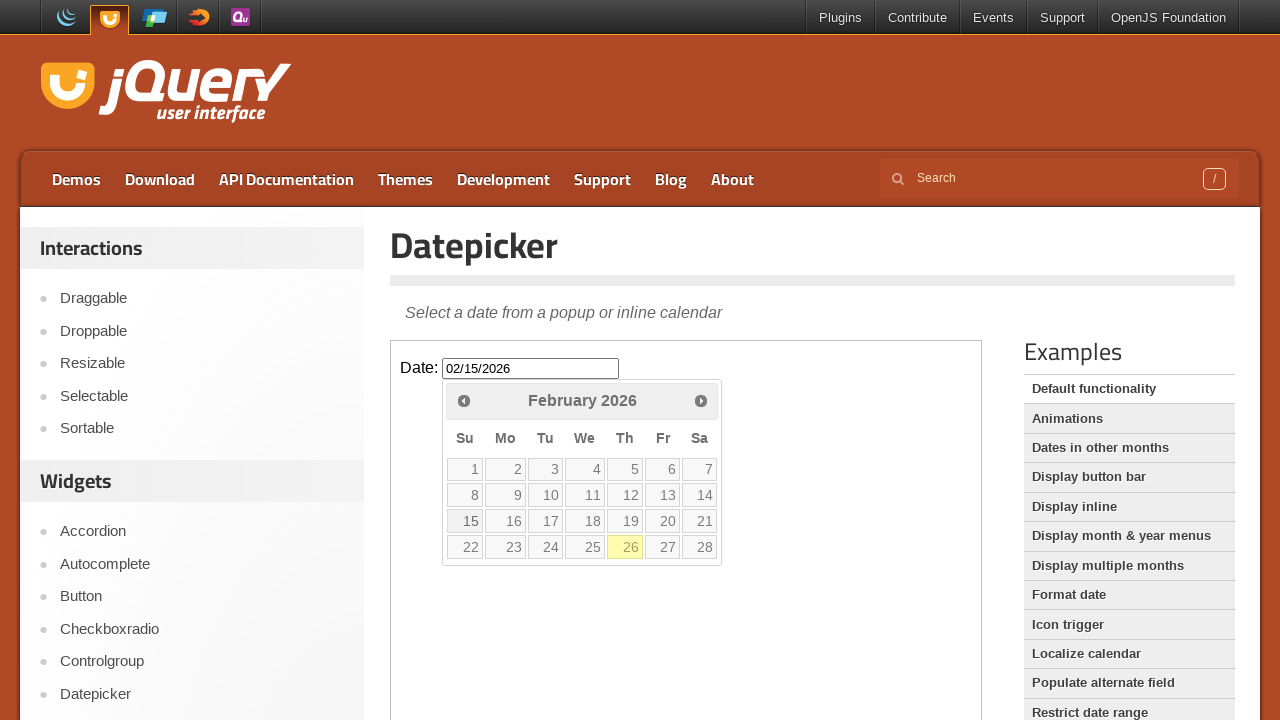

Clicked on datepicker input to open the calendar again at (531, 368) on iframe >> nth=0 >> internal:control=enter-frame >> #datepicker
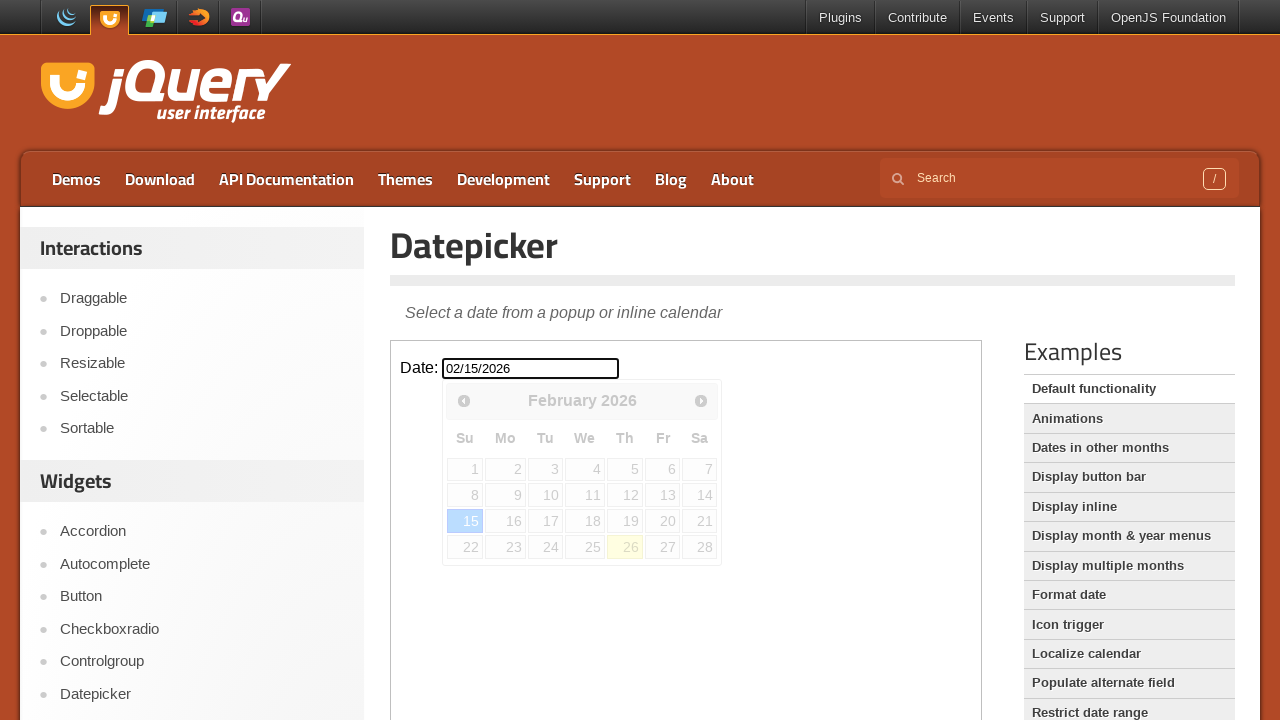

Set datepicker date to 10/10/2022 using JavaScript
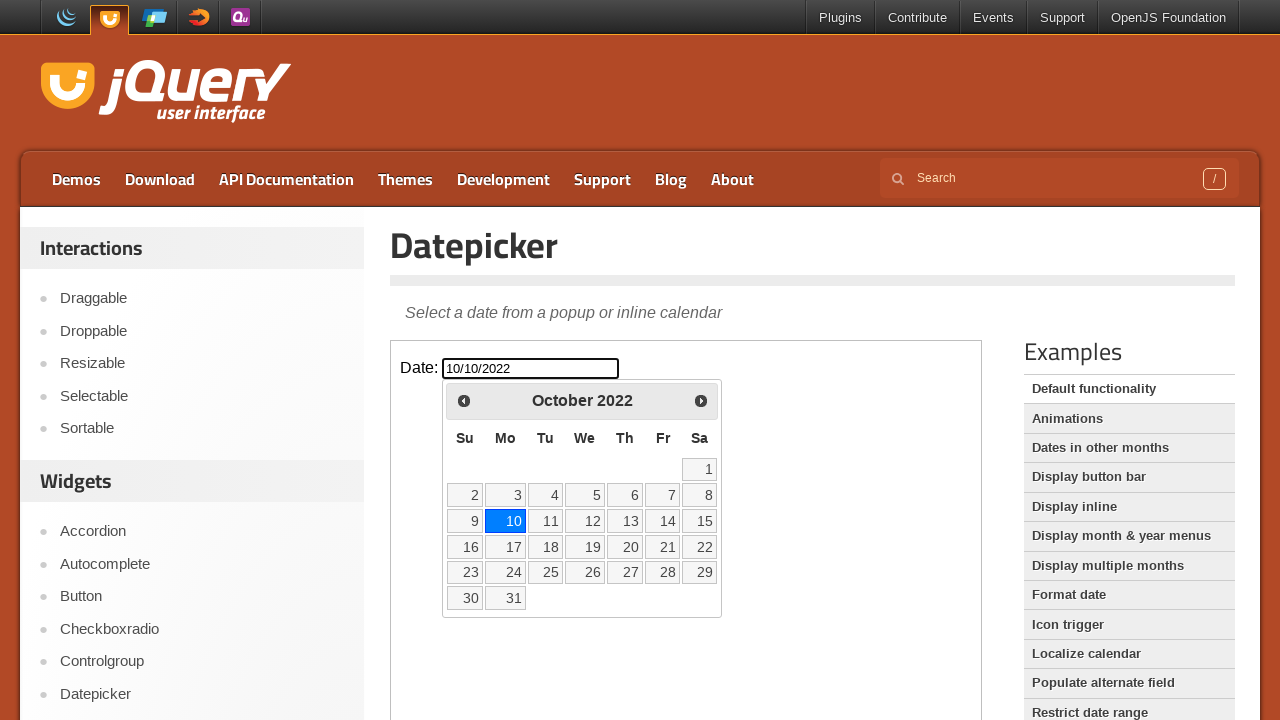

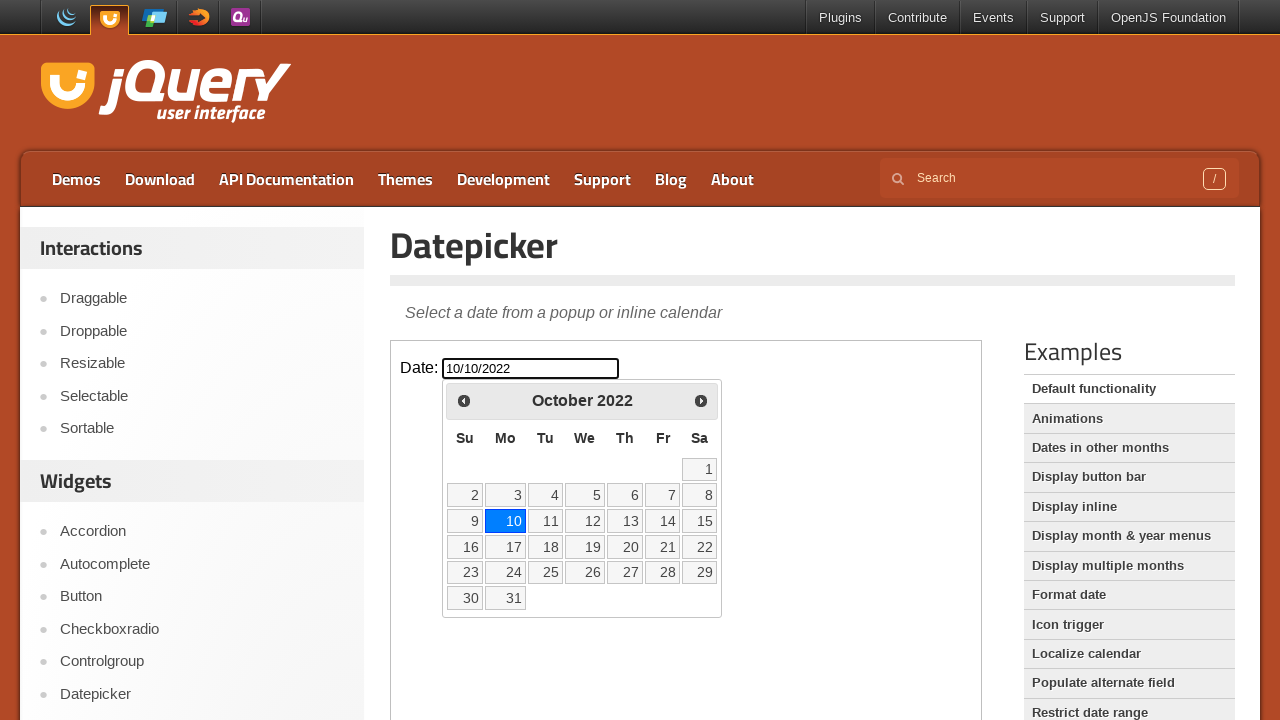